Tests the search functionality on a Spanish e-commerce site by entering an accented word ("sistémá") to verify if the search handles accent-insensitive queries correctly

Starting URL: https://www.totemvertigo.com/

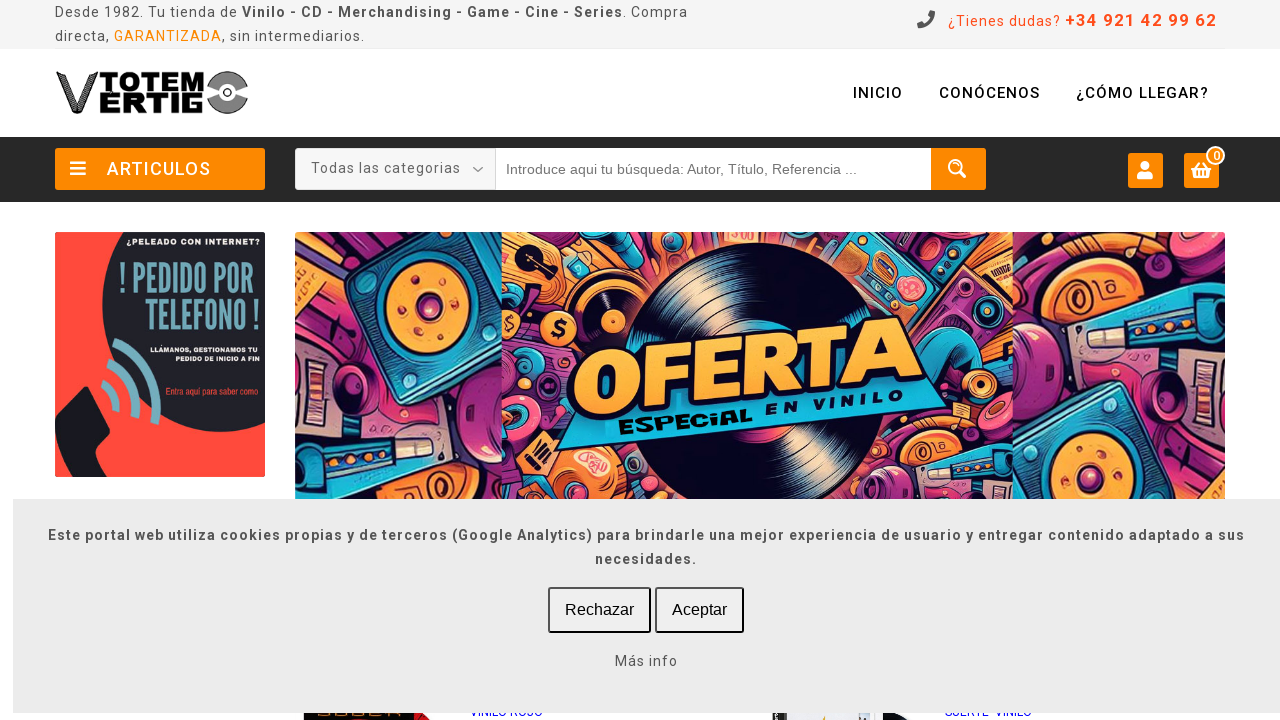

Filled search box with accented term 'sistémá' on #busqueda
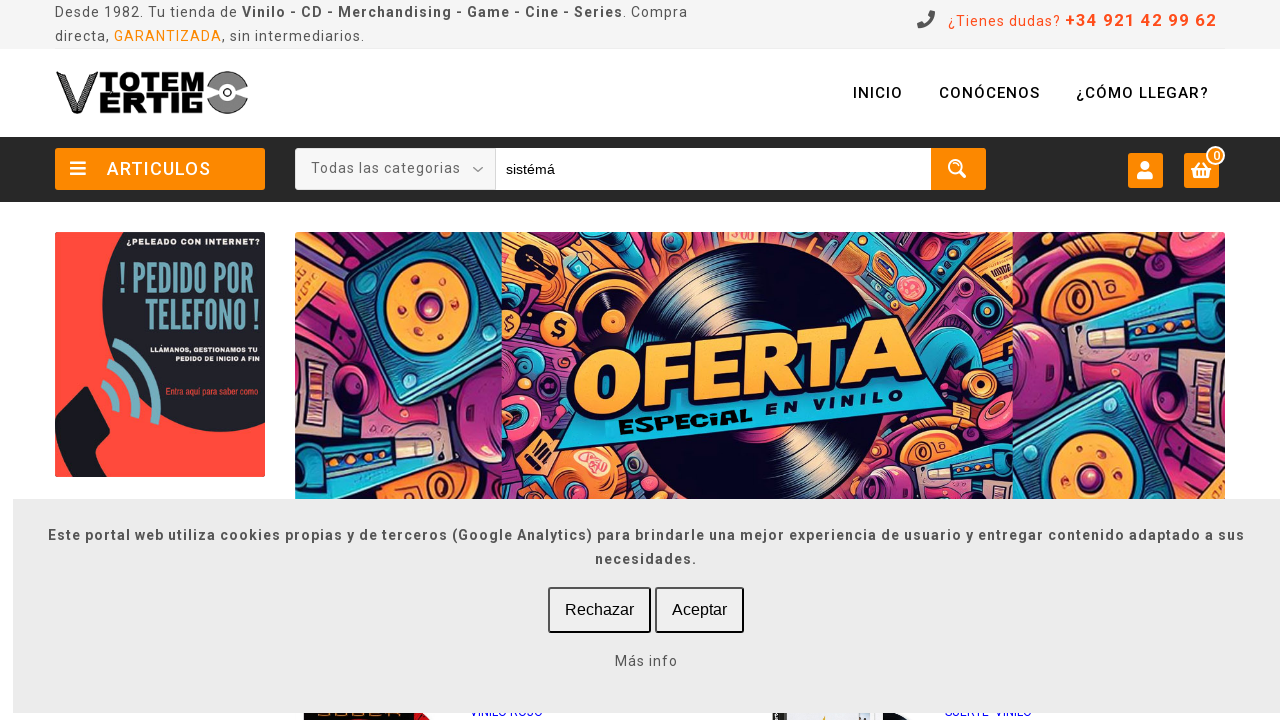

Pressed Enter to execute search on #busqueda
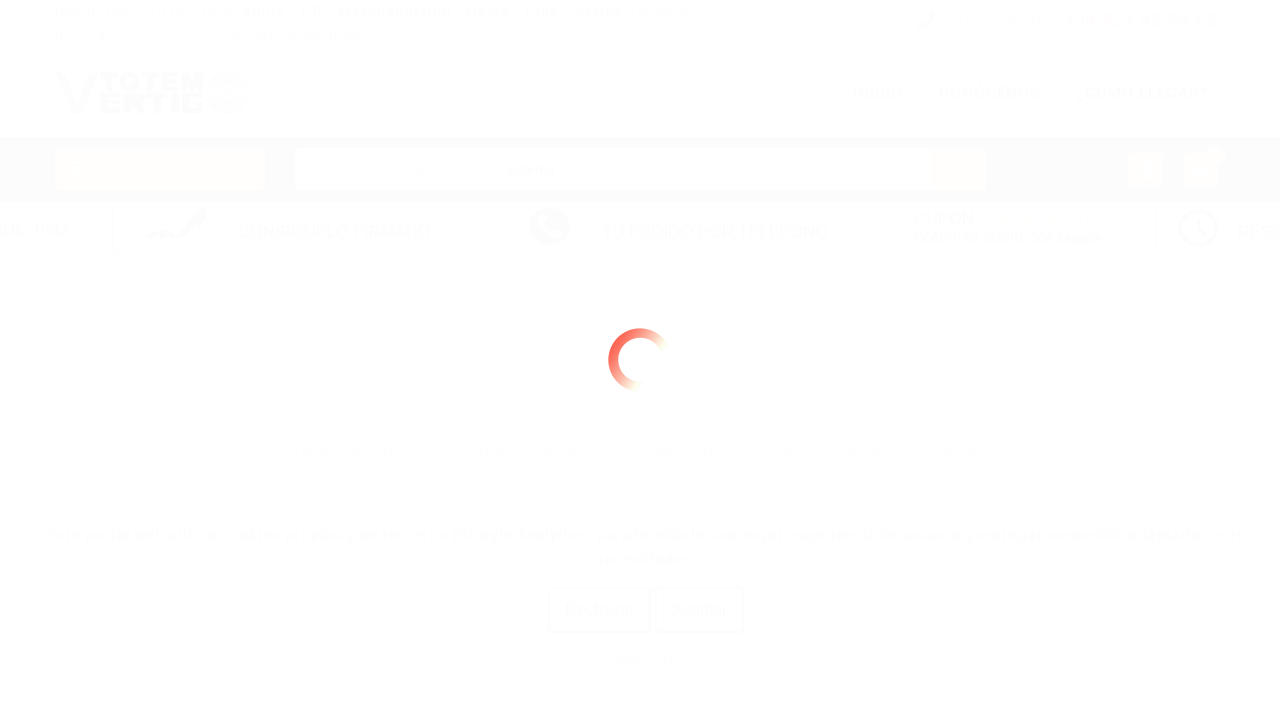

Waited for search results to load (networkidle)
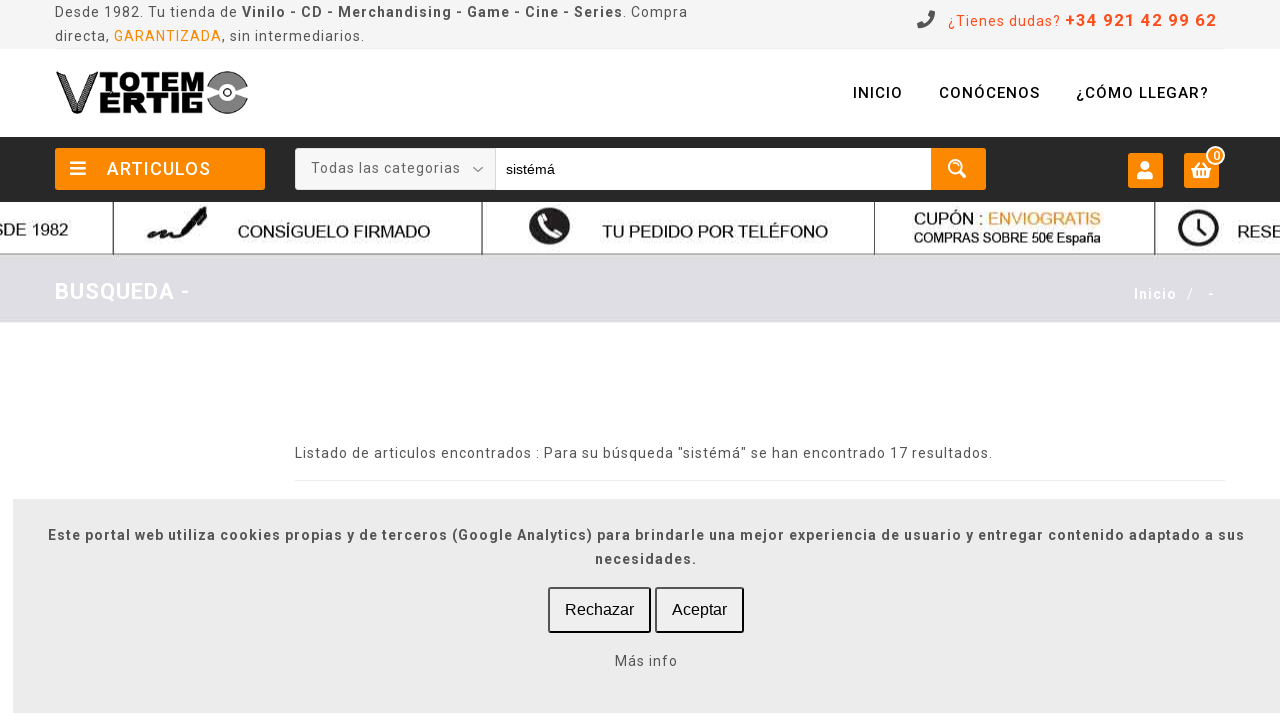

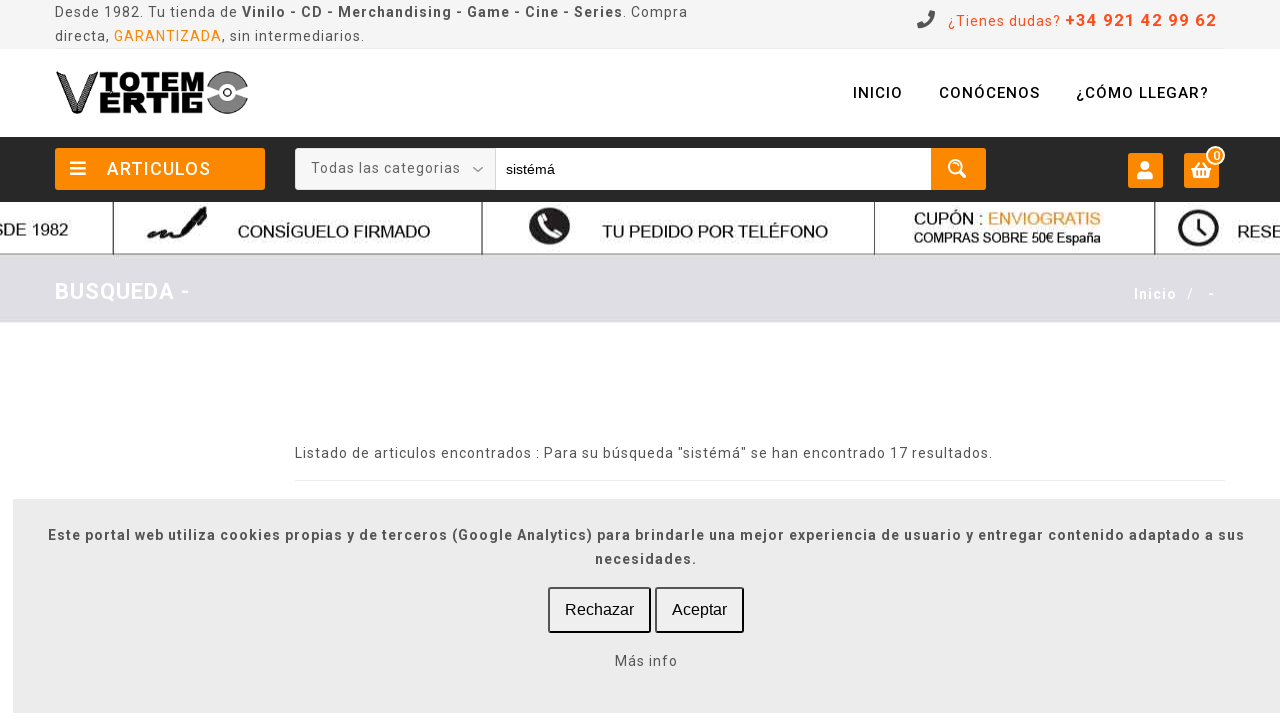